Tests hotel search functionality by entering a location (Warsaw), filling newsletter email, and submitting the room search form.

Starting URL: https://hotel-testlab.coderslab.pl/en/

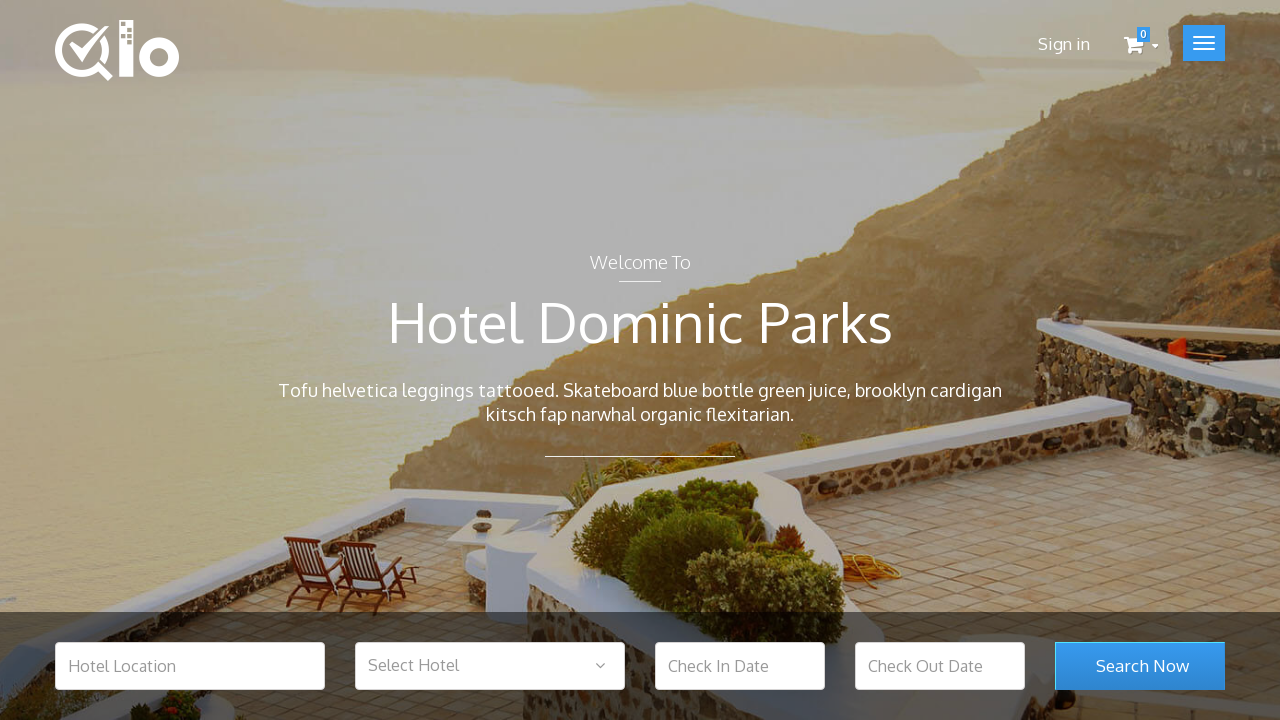

Filled hotel location field with 'Warsaw' on input[name='hotel_location']
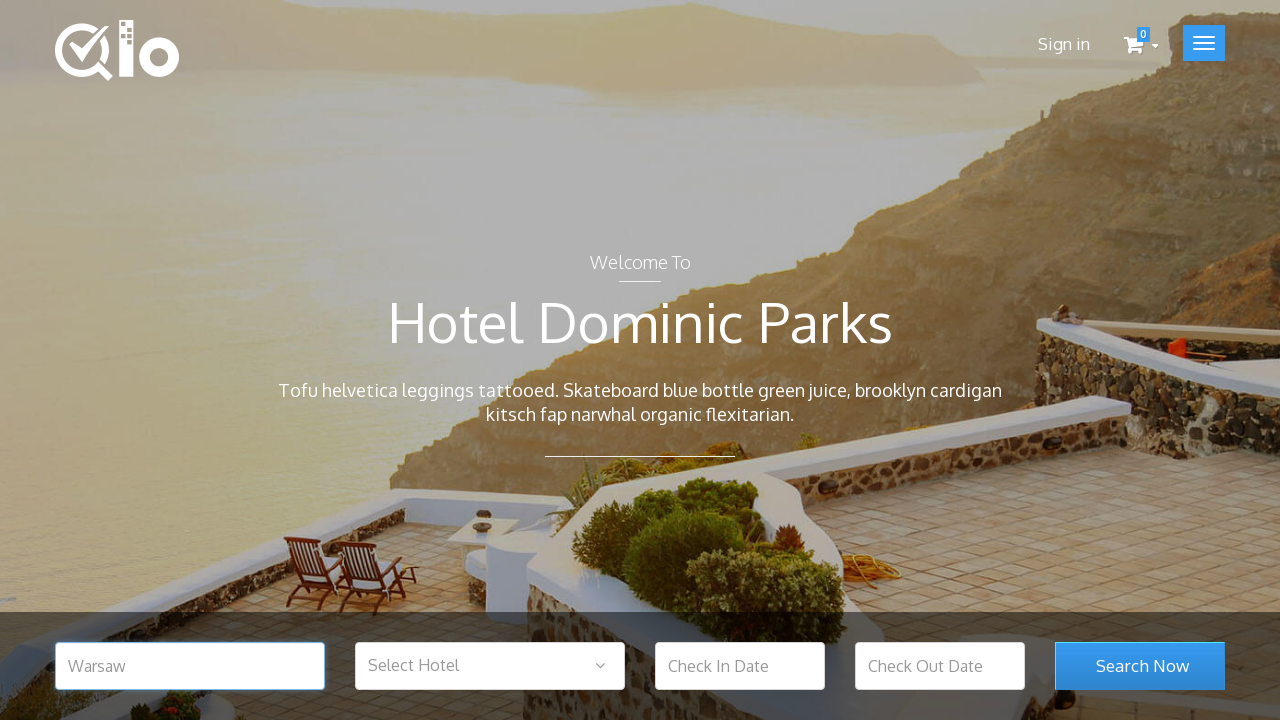

Filled newsletter email field with 'test@test.com' on input[name='email']
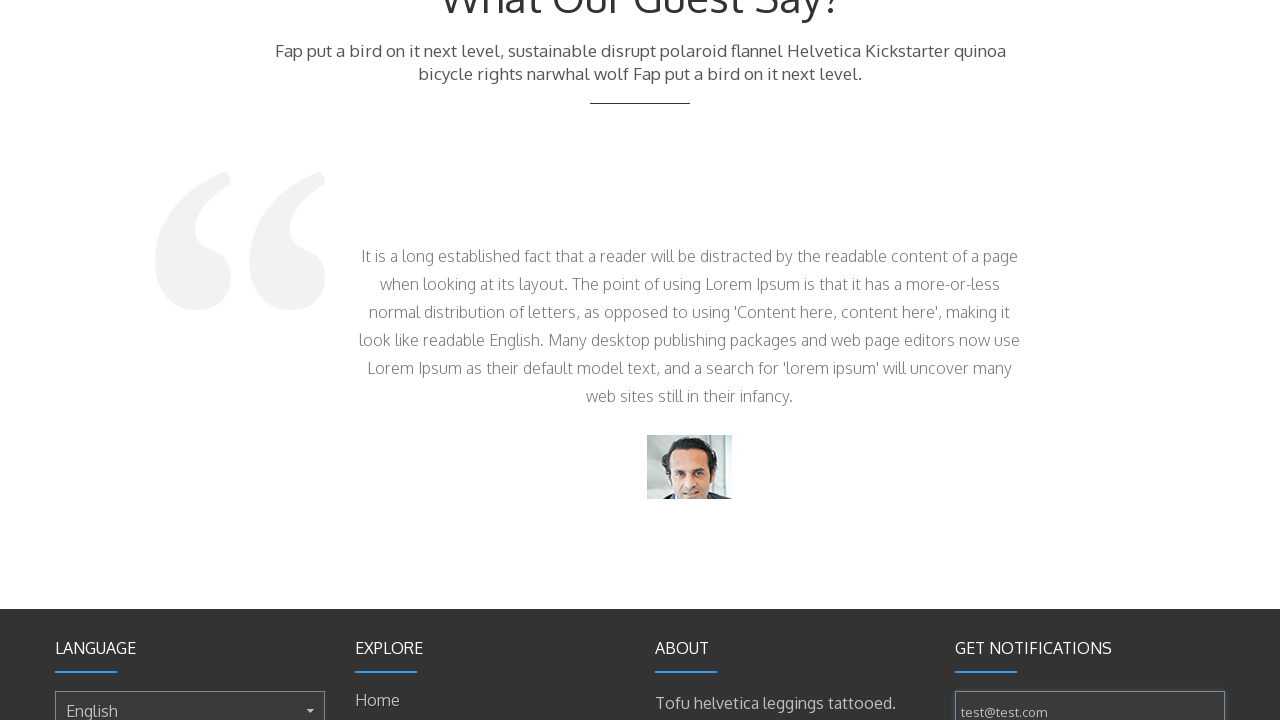

Located newsletter submit button
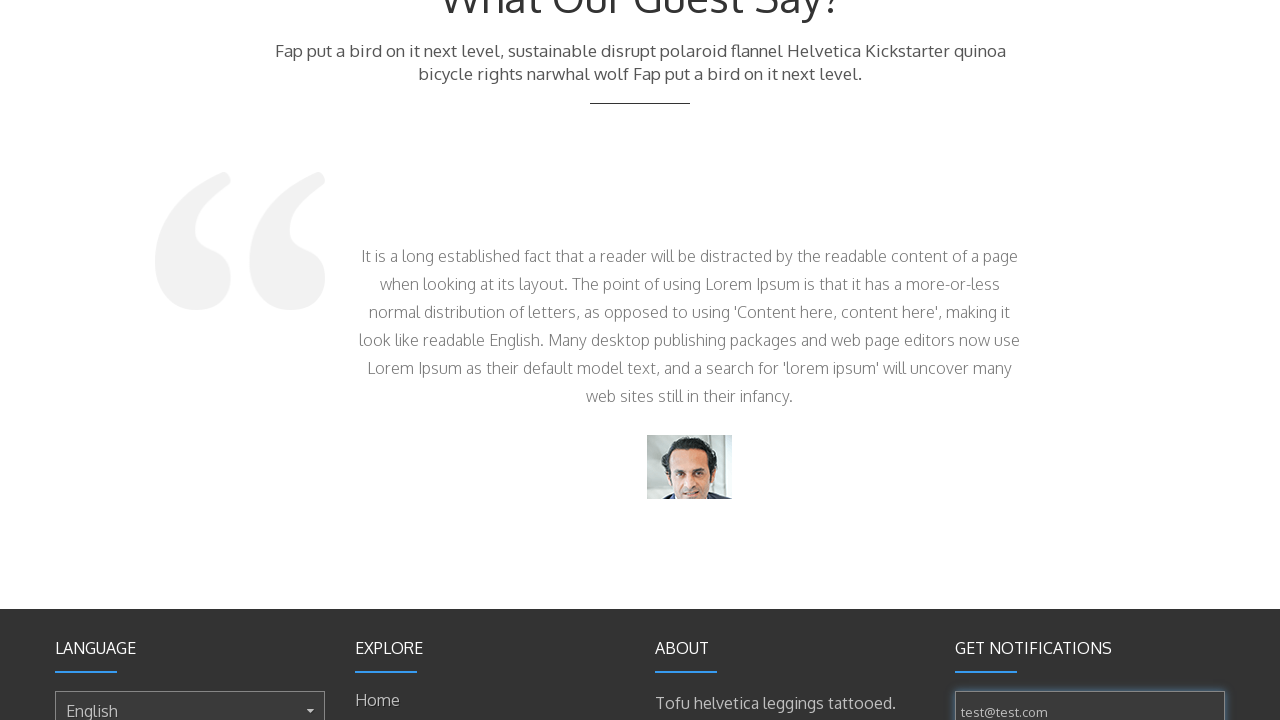

Clicked room search submit button at (1140, 361) on *[name='search_room_submit']
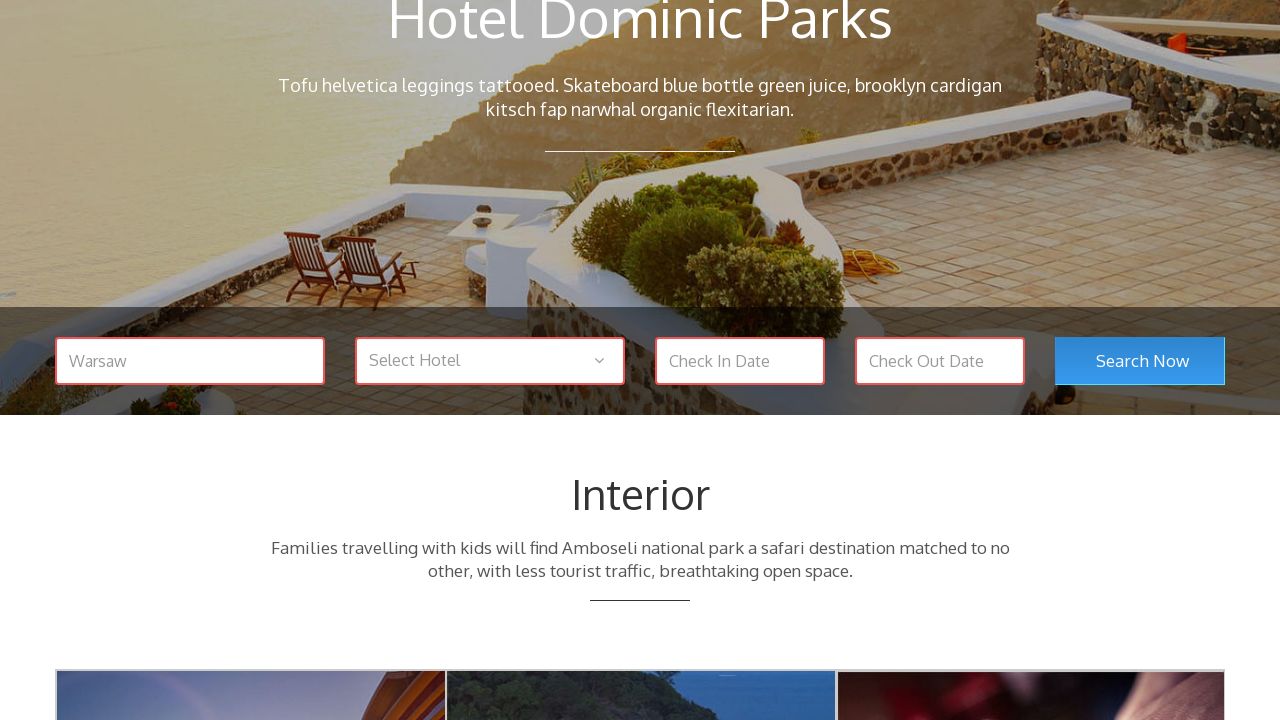

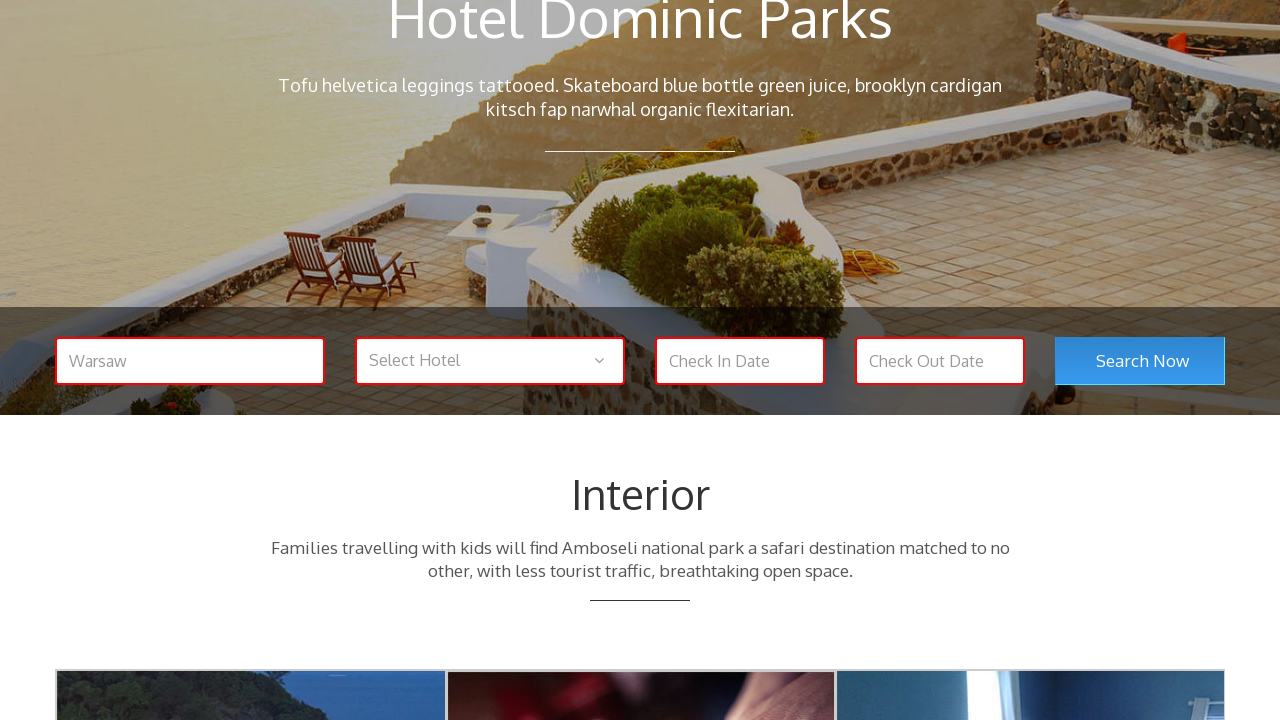